Tests dynamic content loading by clicking Start button and using explicit wait for element visibility

Starting URL: http://the-internet.herokuapp.com/dynamic_loading/2

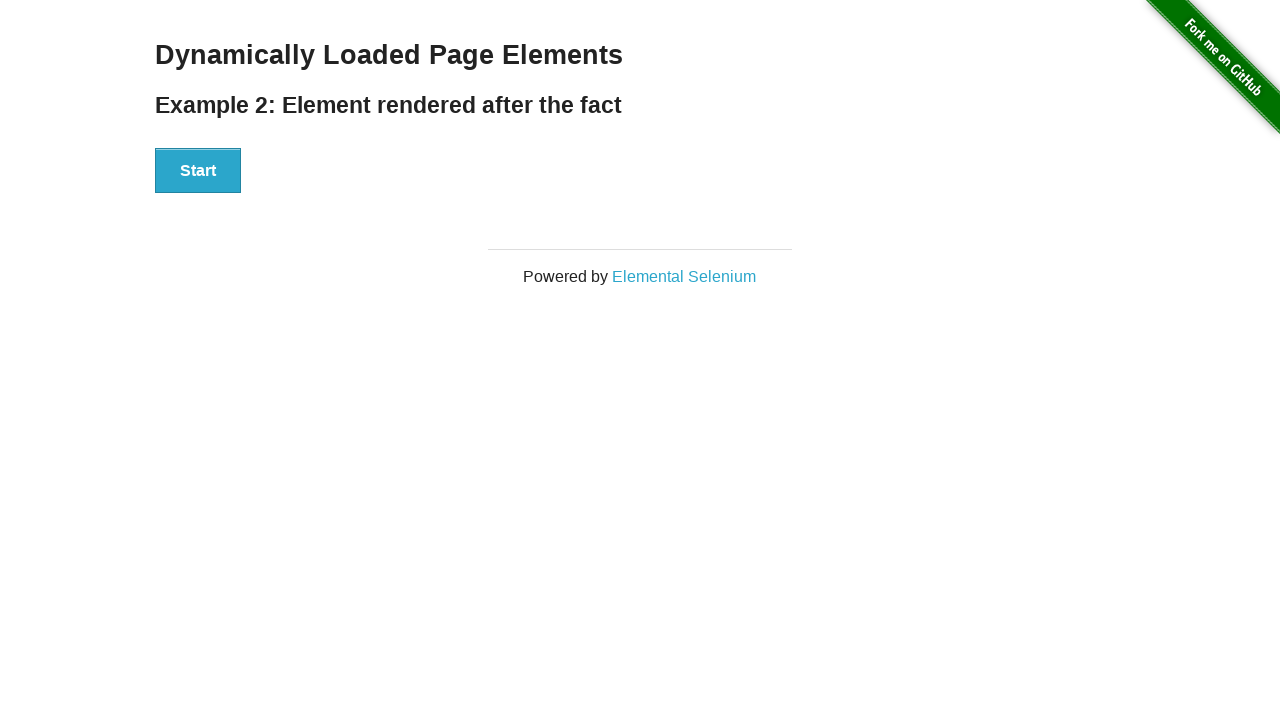

Clicked Start button to trigger dynamic content loading at (198, 171) on xpath=//button[contains(text(),'Start')]
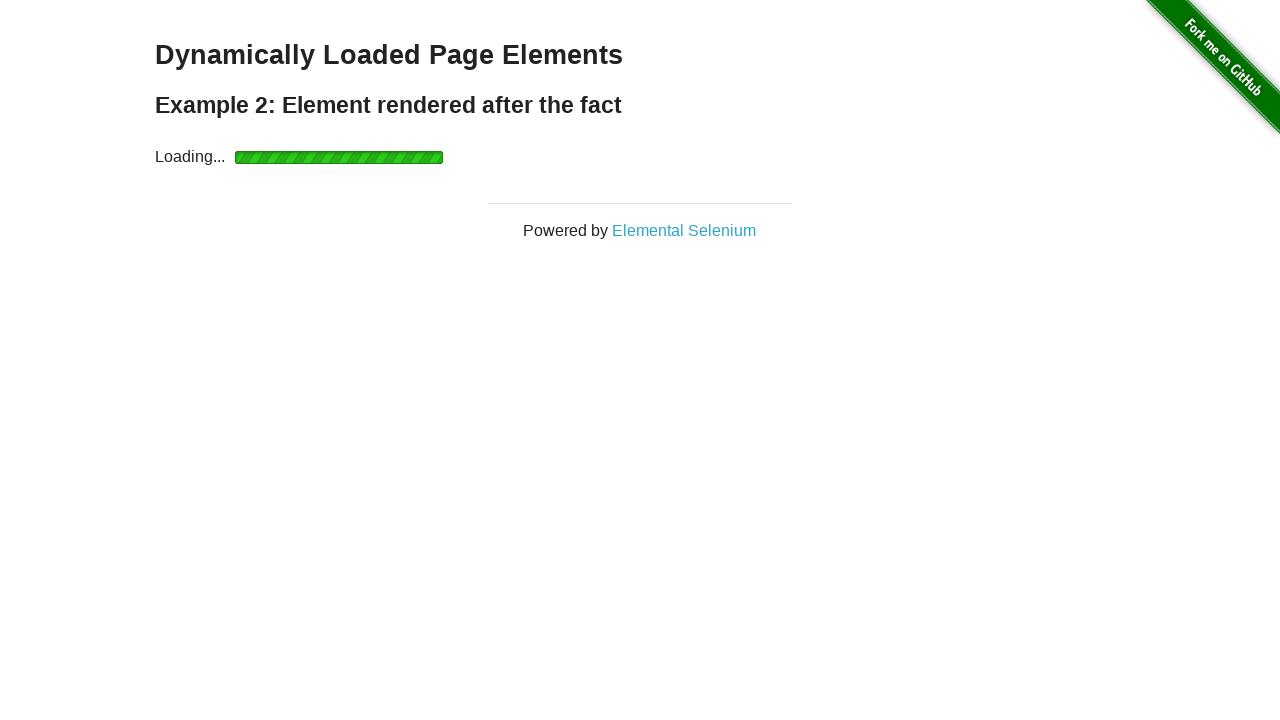

Waited for 'Hello World!' text to become visible (explicit wait completed)
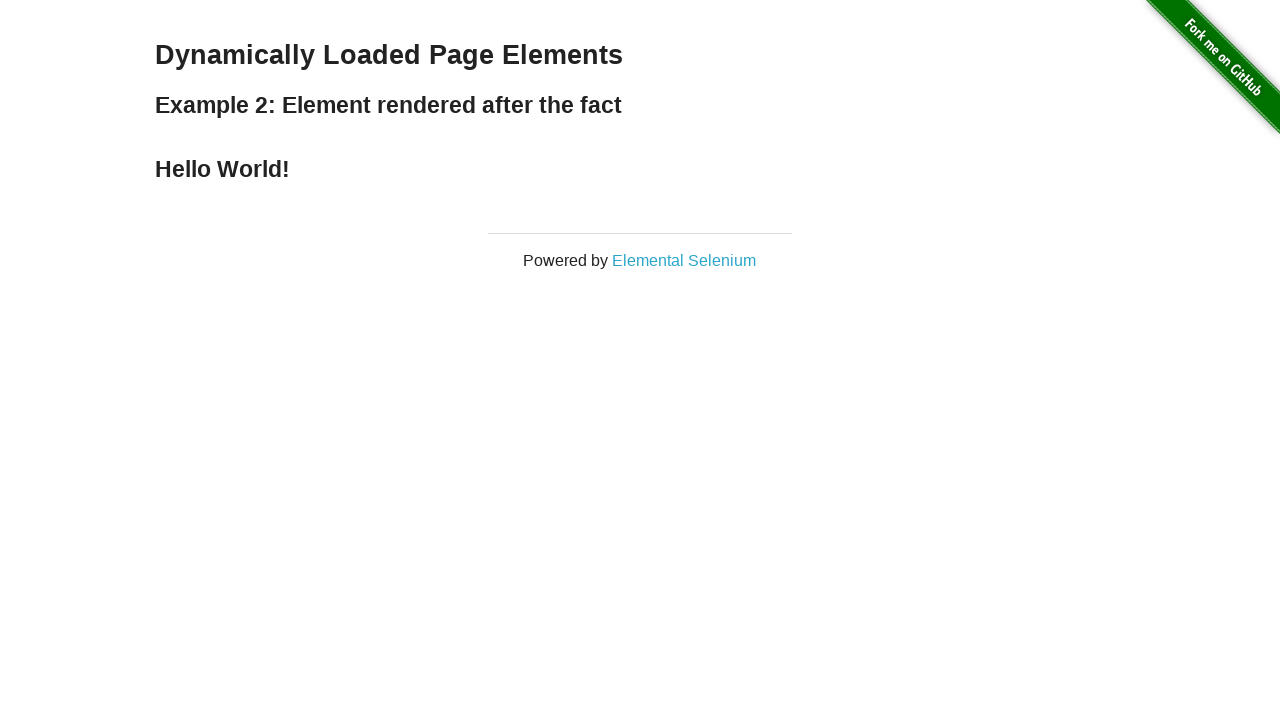

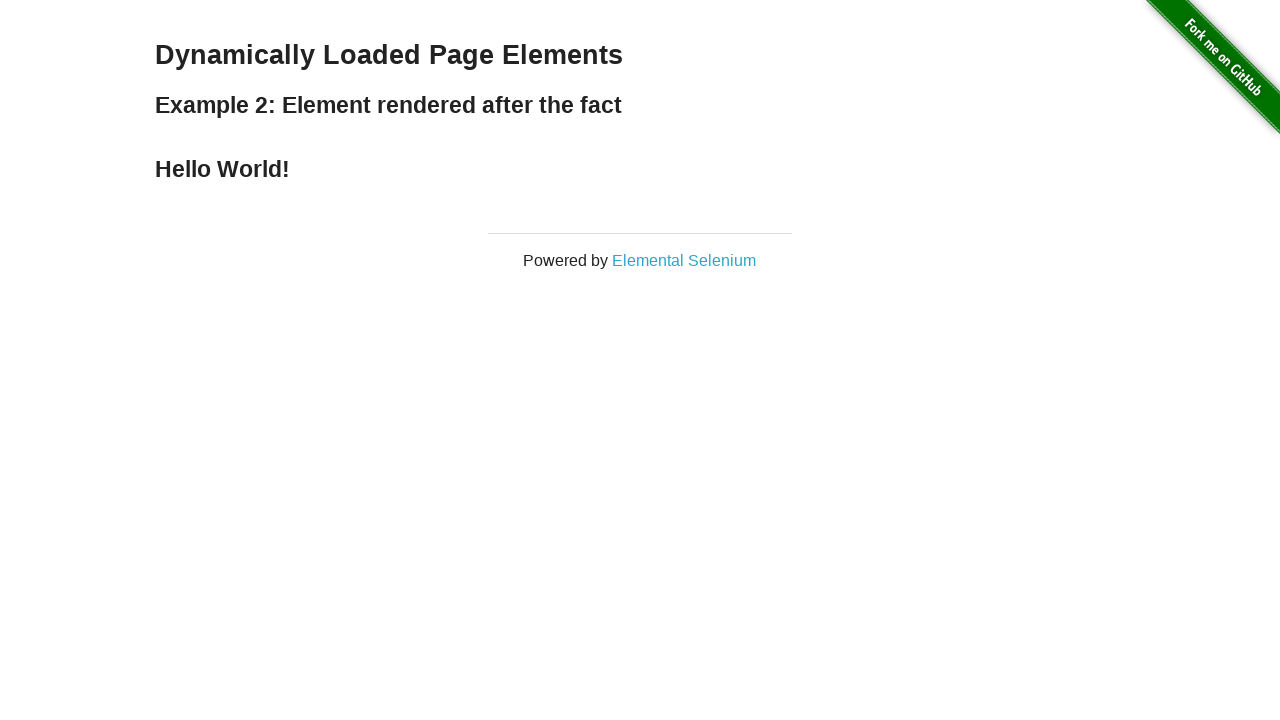